Tests child window handling by clicking a document link that opens a new page, extracting text from the new page, and using that text to fill a form field on the original page

Starting URL: https://rahulshettyacademy.com/loginpagePractise/

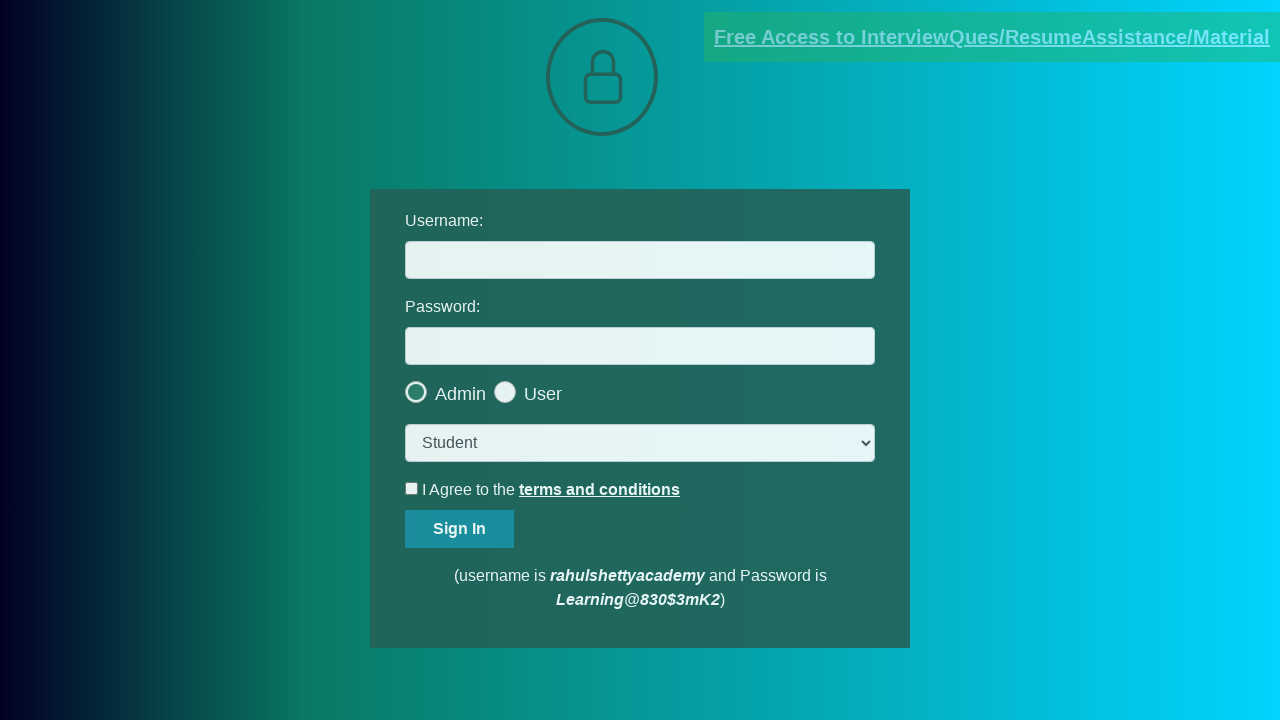

Clicked document link to open child window at (992, 37) on [href*='documents-request']
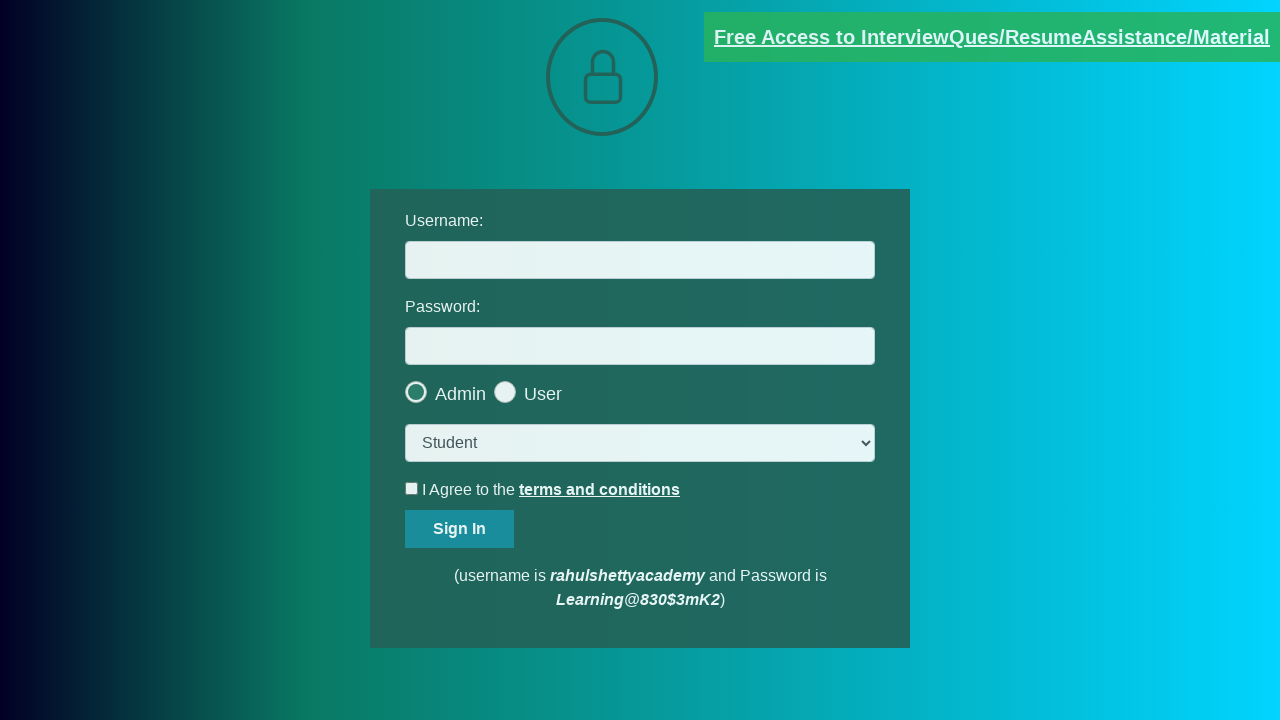

Child window opened and captured
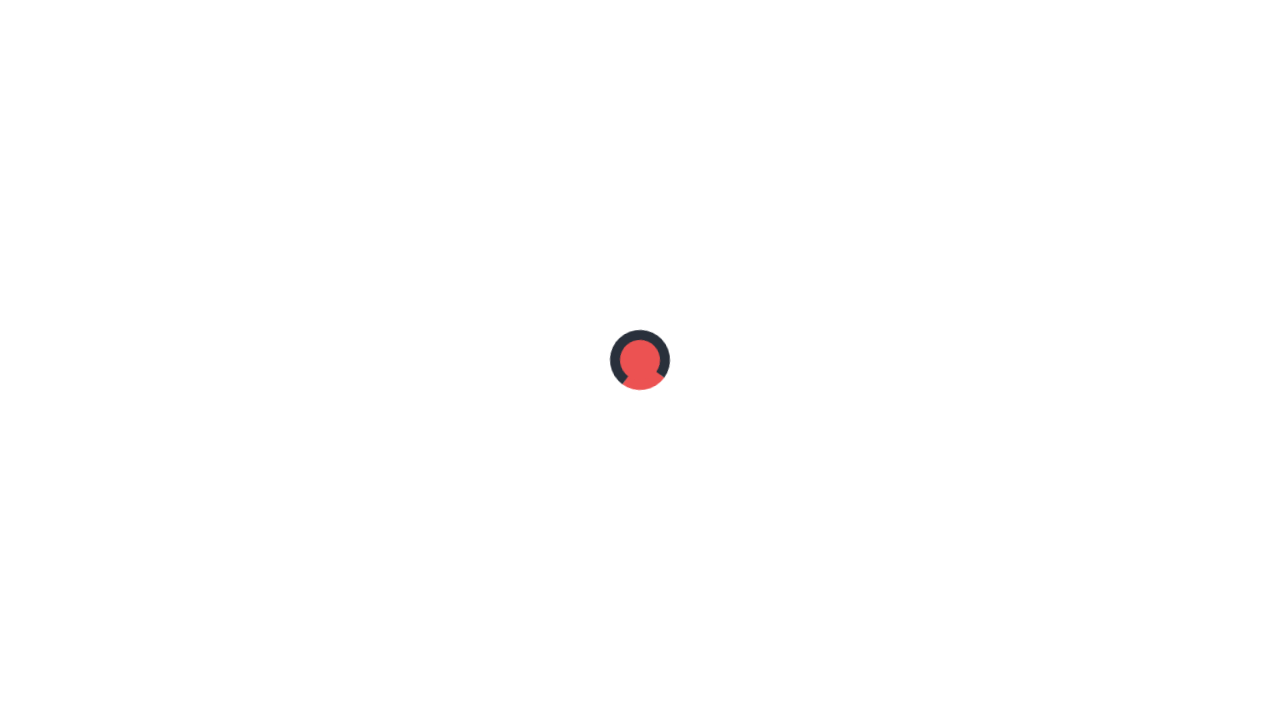

Child window page loaded completely
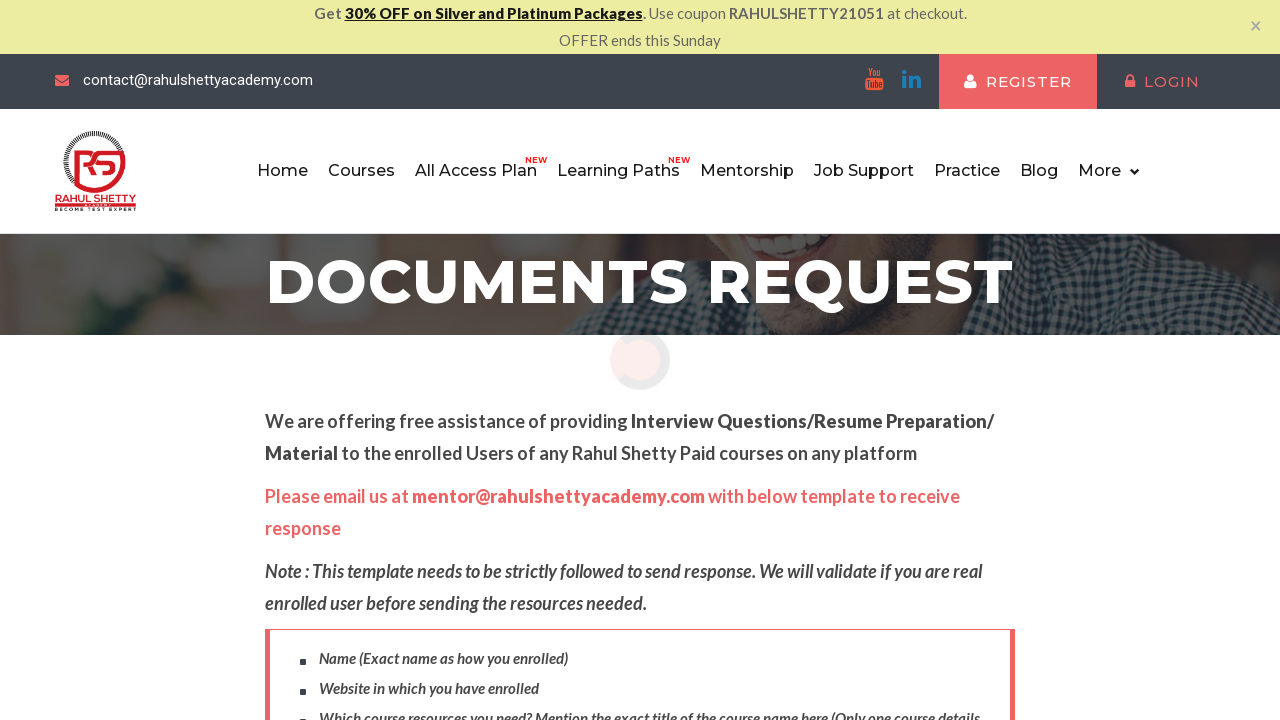

Extracted text from child window: 'Please email us at mentor@rahulshettyacademy.com with below template to receive response '
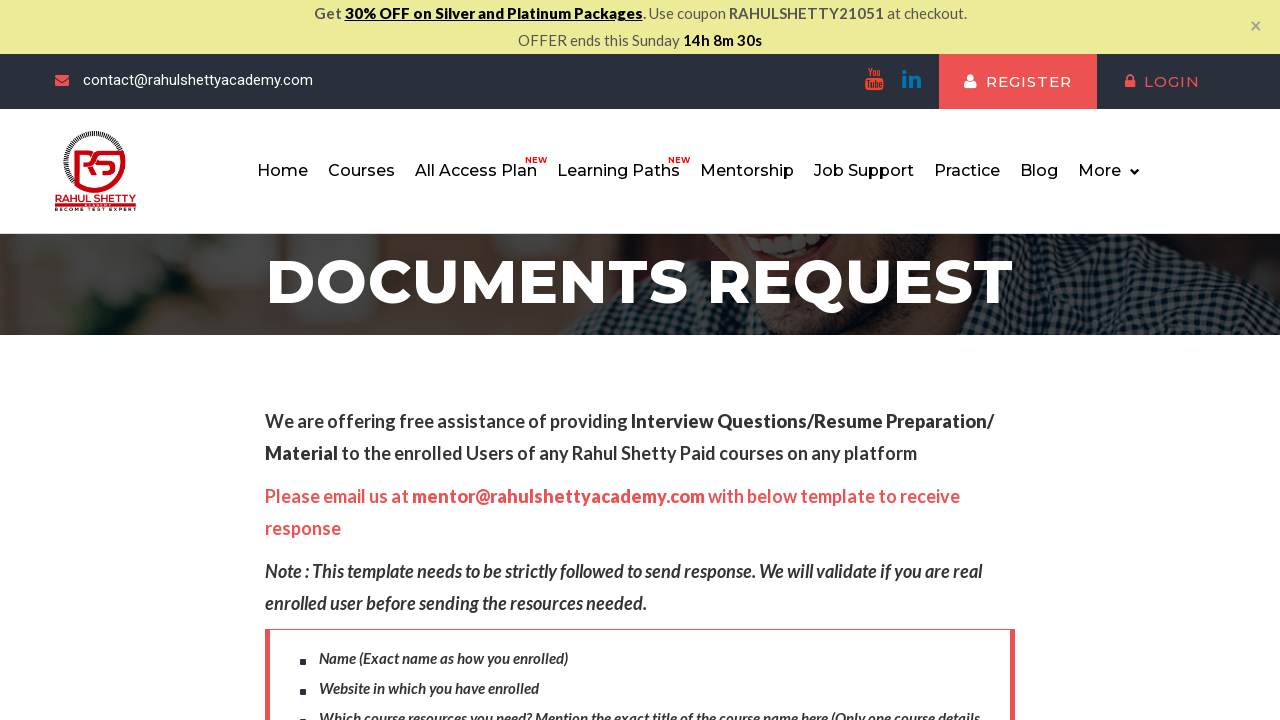

Extracted domain name from text: 'rahulshettyacademy.com'
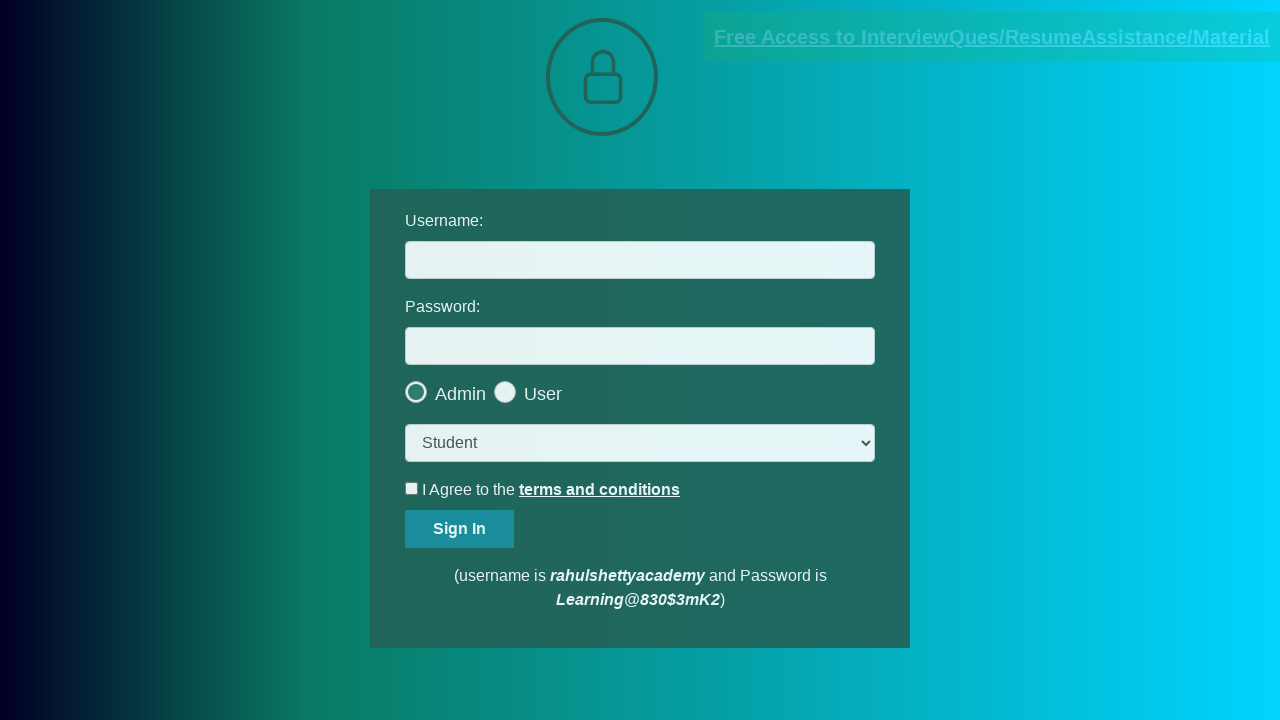

Filled username field with extracted domain: 'rahulshettyacademy.com' on #username
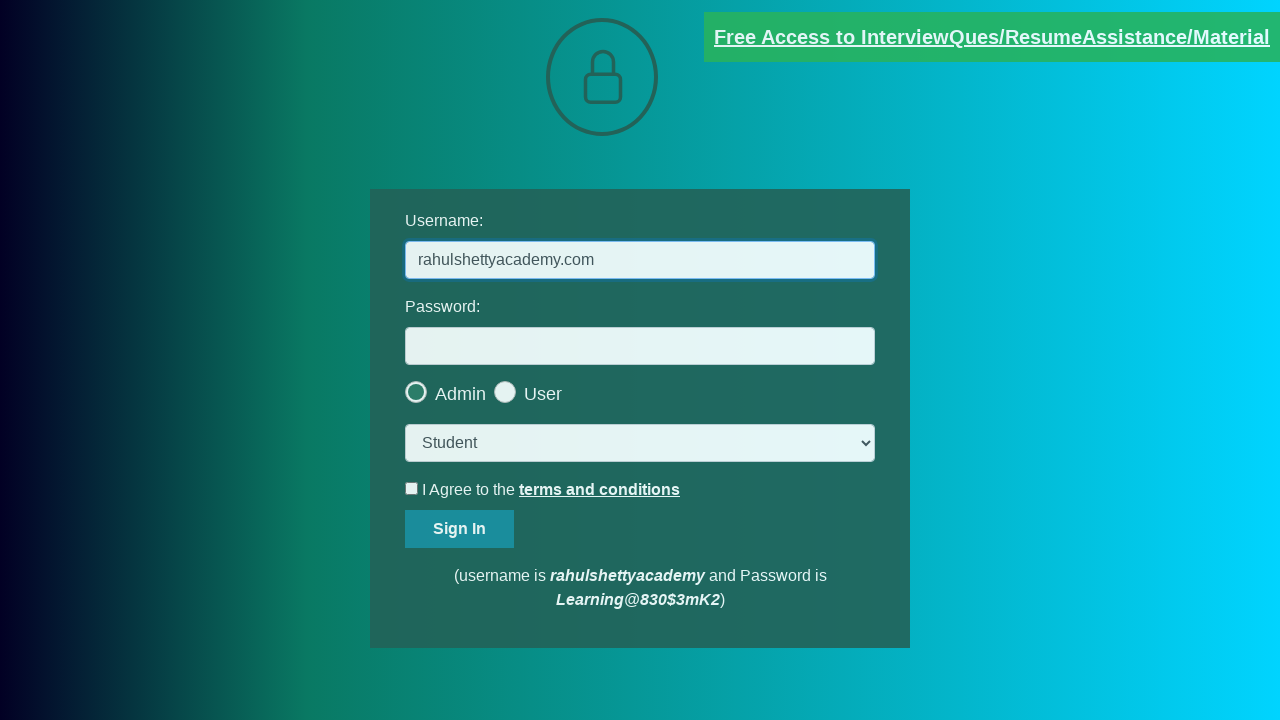

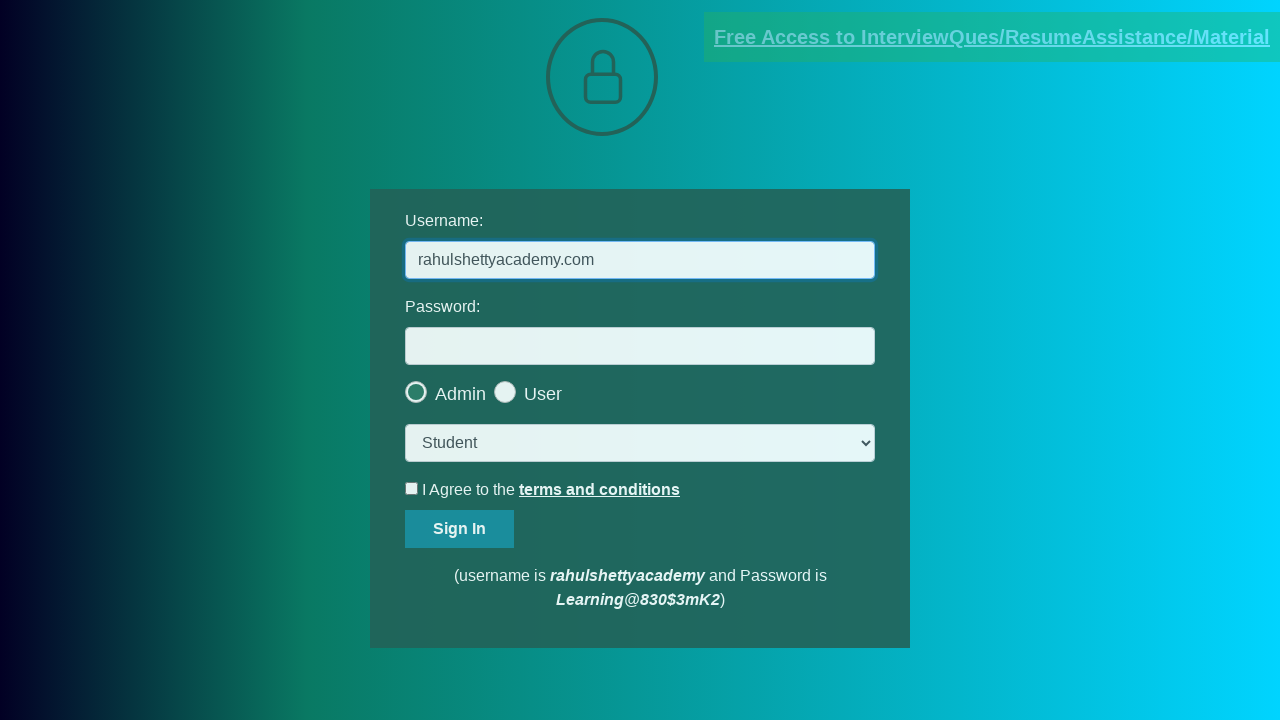